Validates that when all inputs (username, email, current address, permanent address) are filled correctly and Submit is pressed, the inserted information is displayed below the form.

Starting URL: https://demoqa.com/text-box

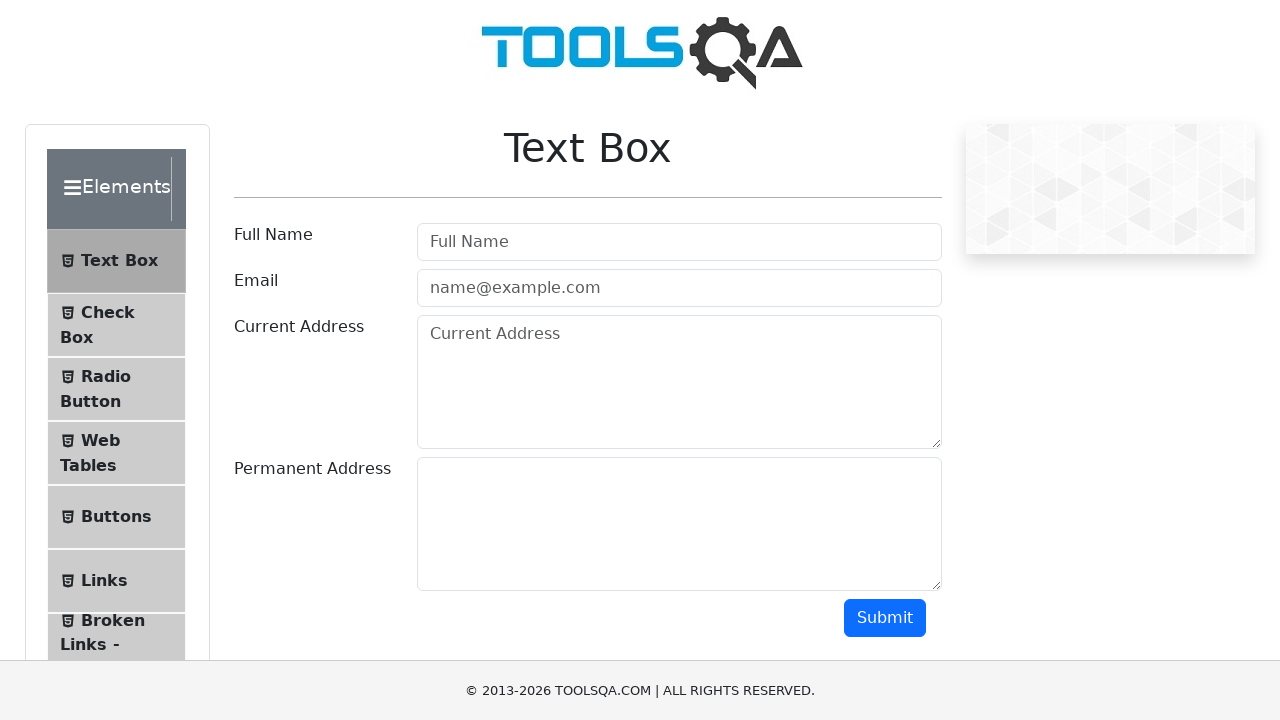

Waited for username field to load
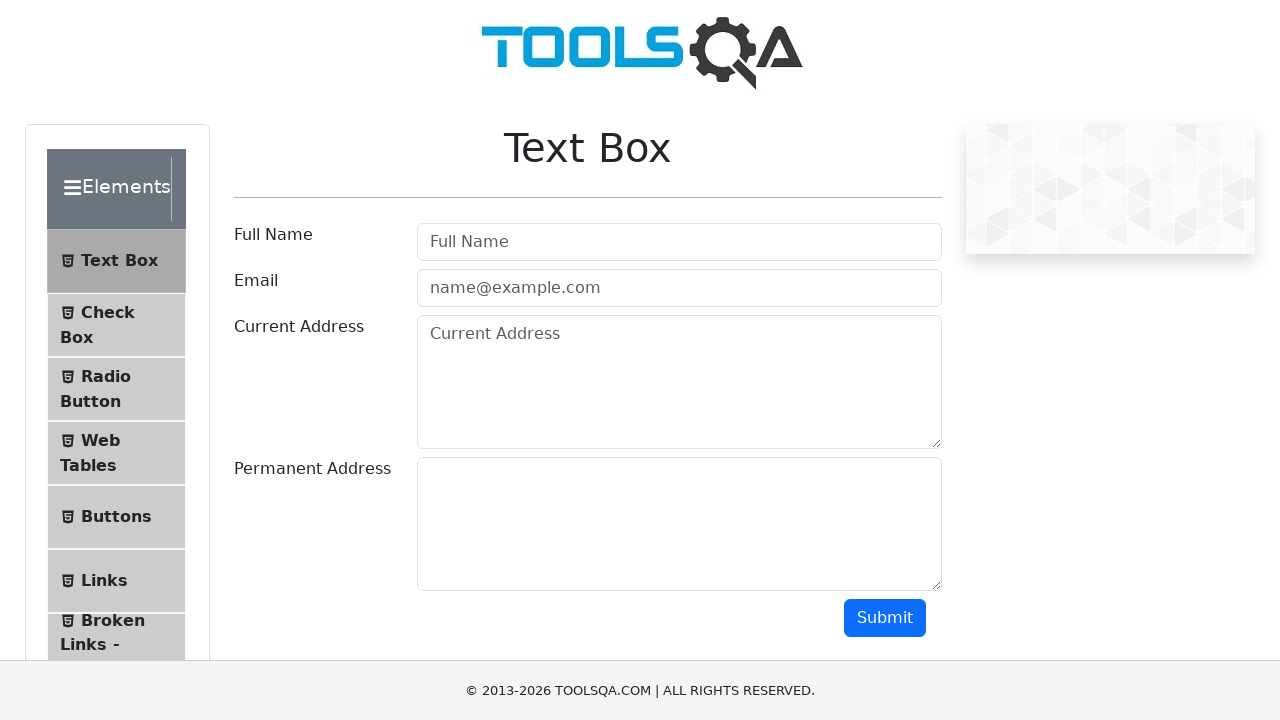

Filled username field with 'My Name' on #userName
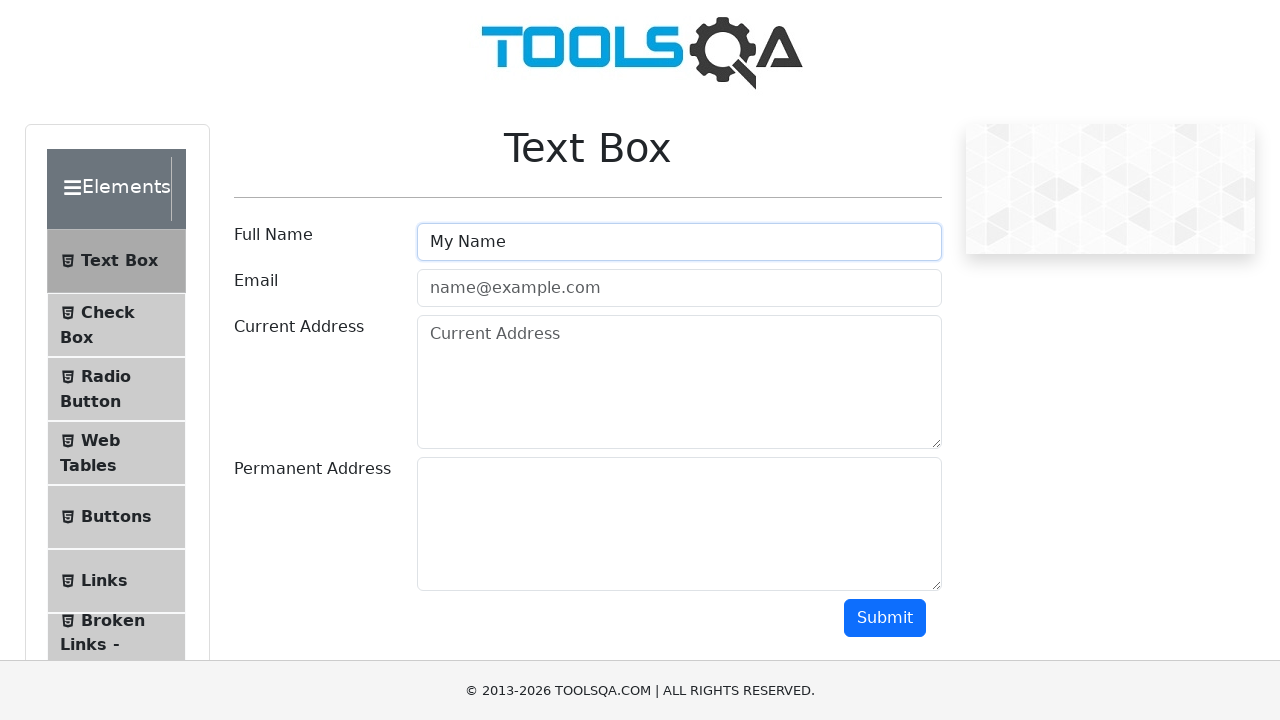

Filled email field with 'emails@example.com' on #userEmail
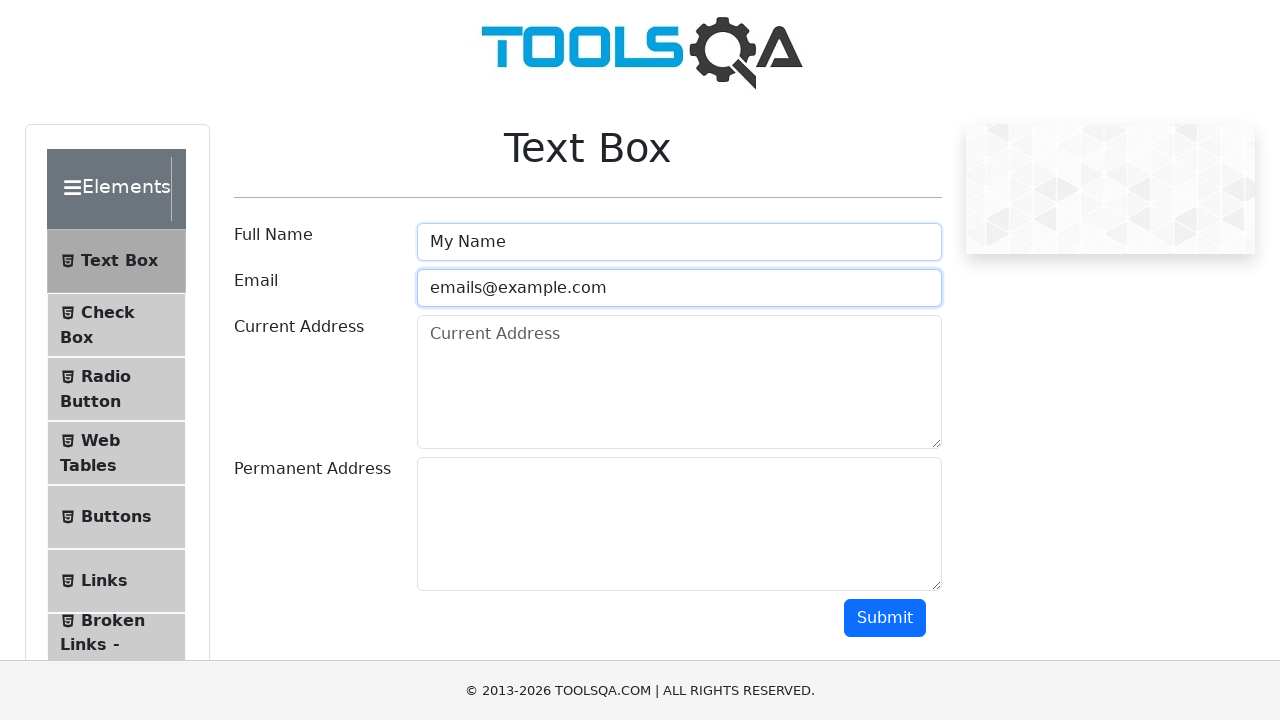

Filled current address field with 'Mi direccion 23/23' on #currentAddress
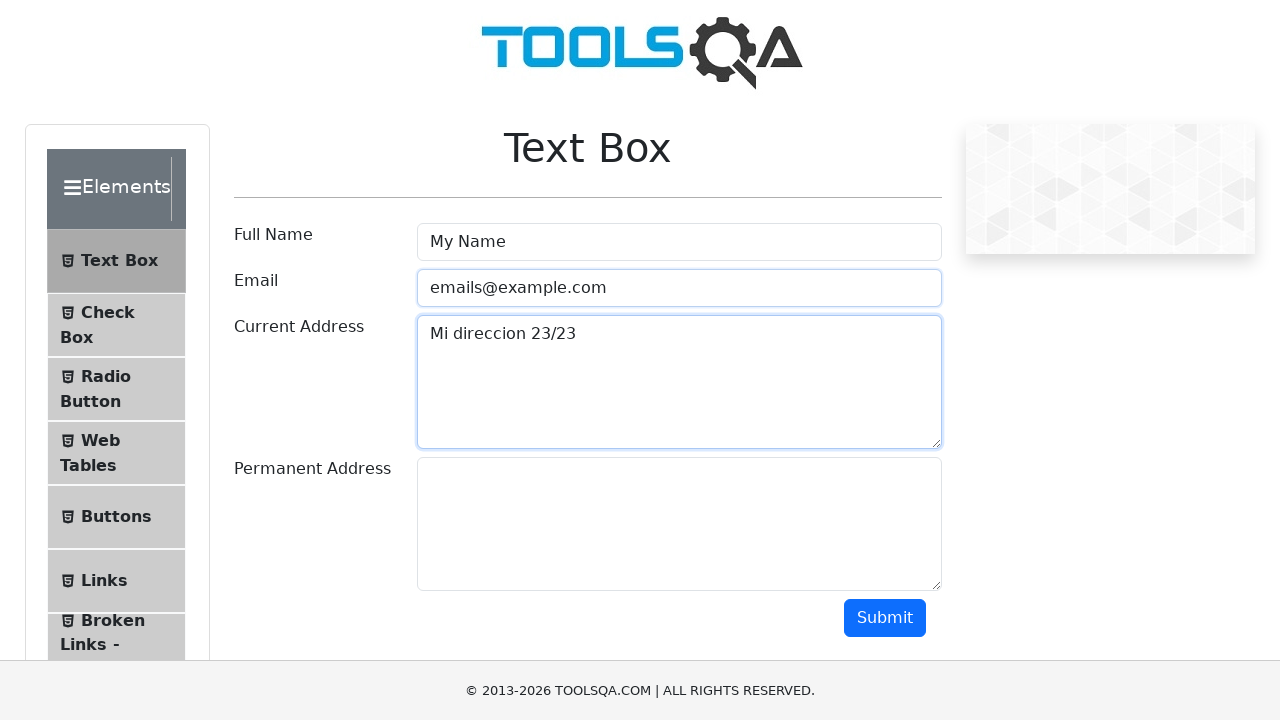

Filled permanent address field with 'Mi direccion 23/23' on #permanentAddress
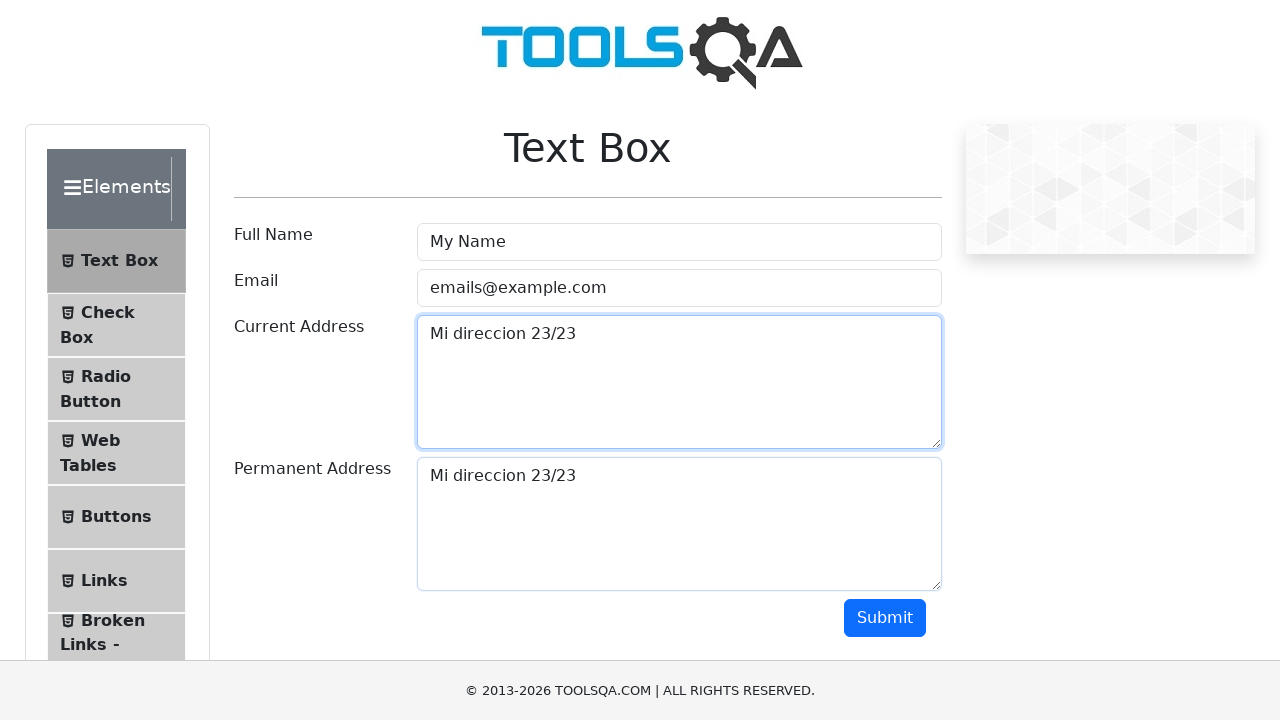

Scrolled submit button into view
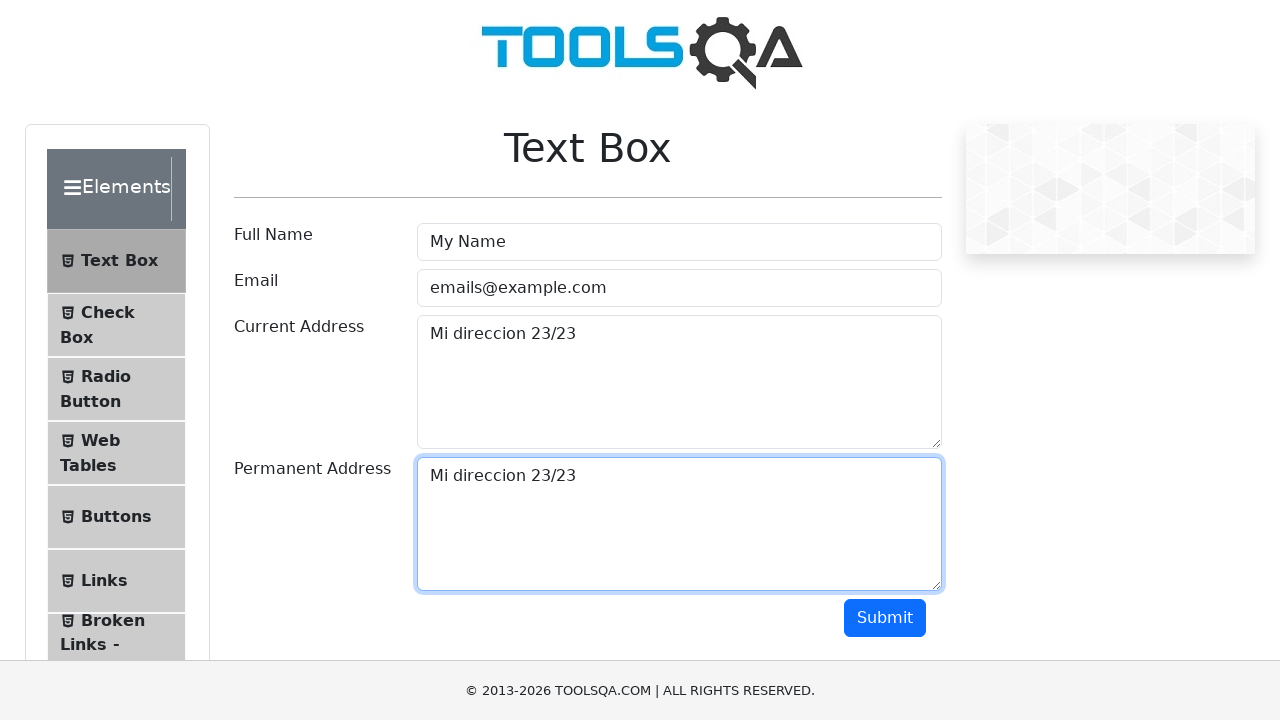

Clicked submit button at (885, 618) on #submit
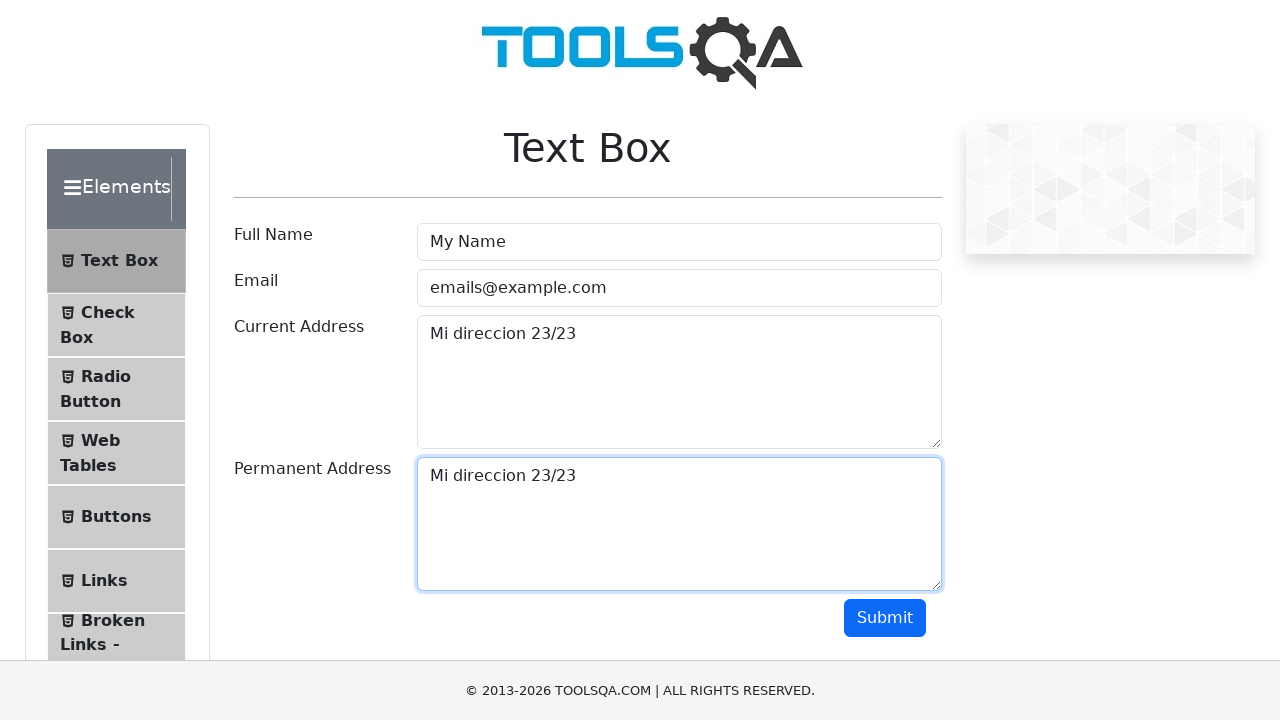

Verified that inserted information is displayed after form submission
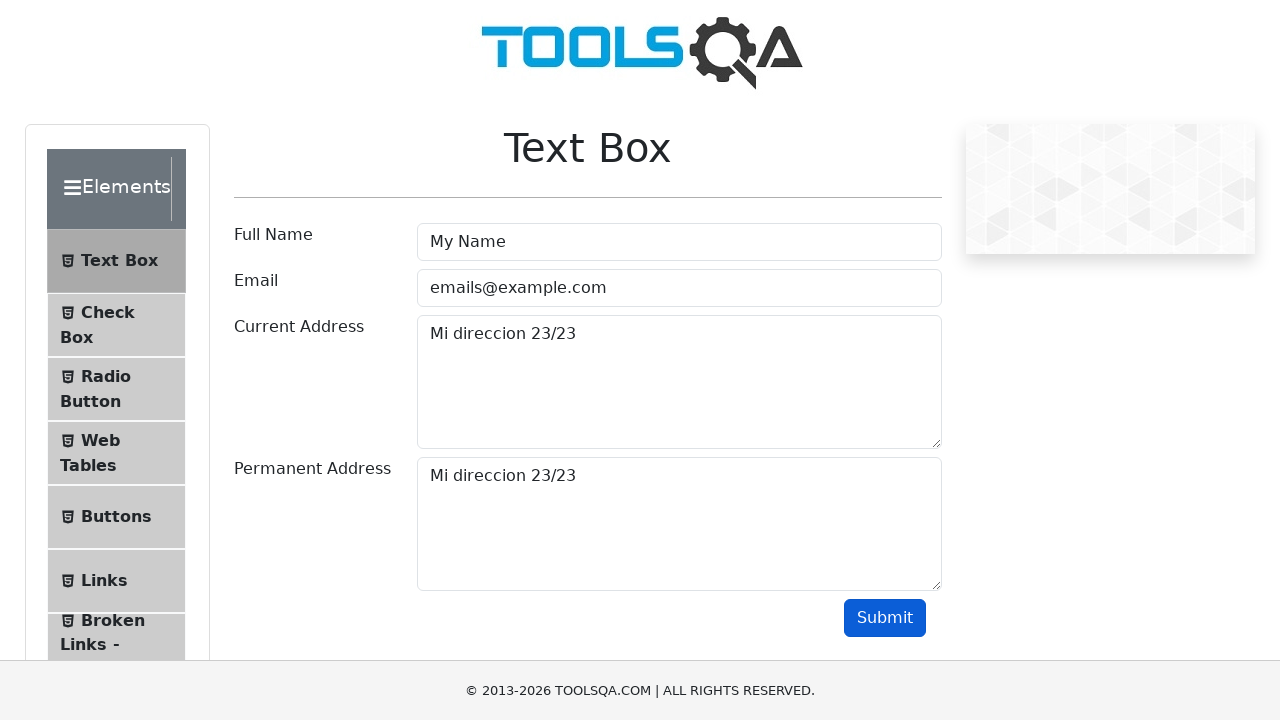

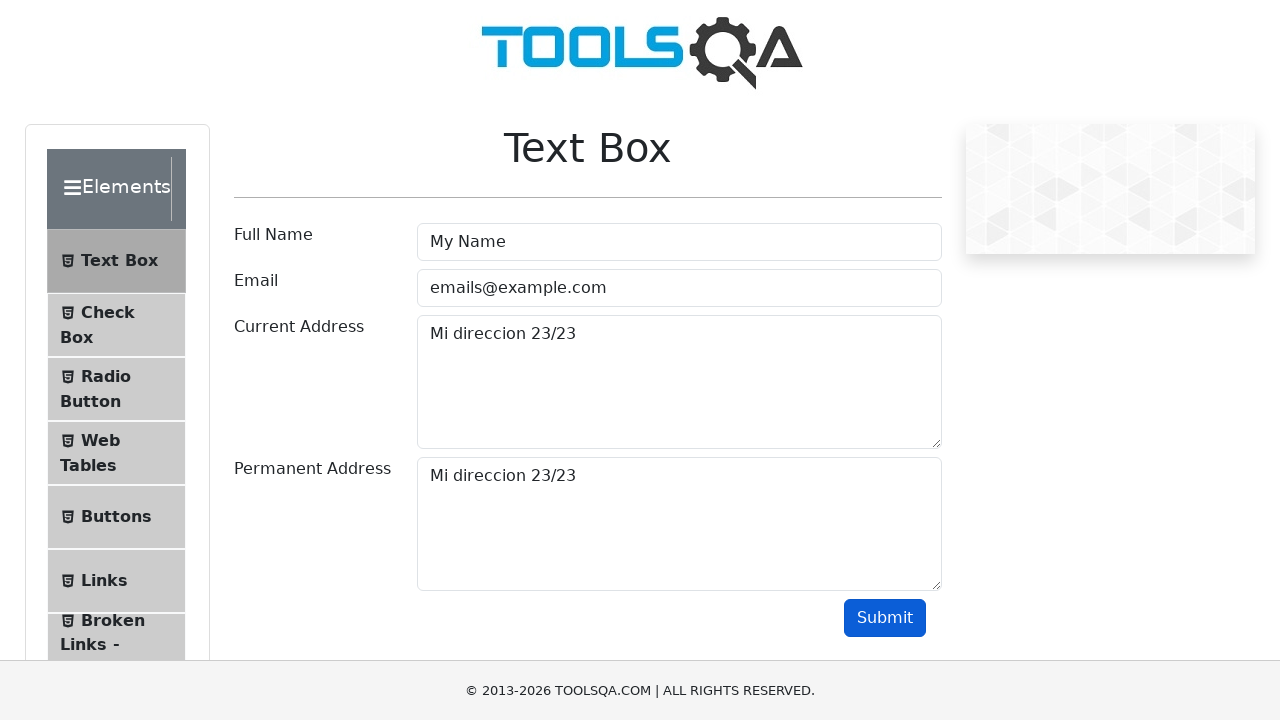